Tests handling of a JavaScript alert dialog by clicking the alert button and accepting the dialog

Starting URL: https://testautomationpractice.blogspot.com

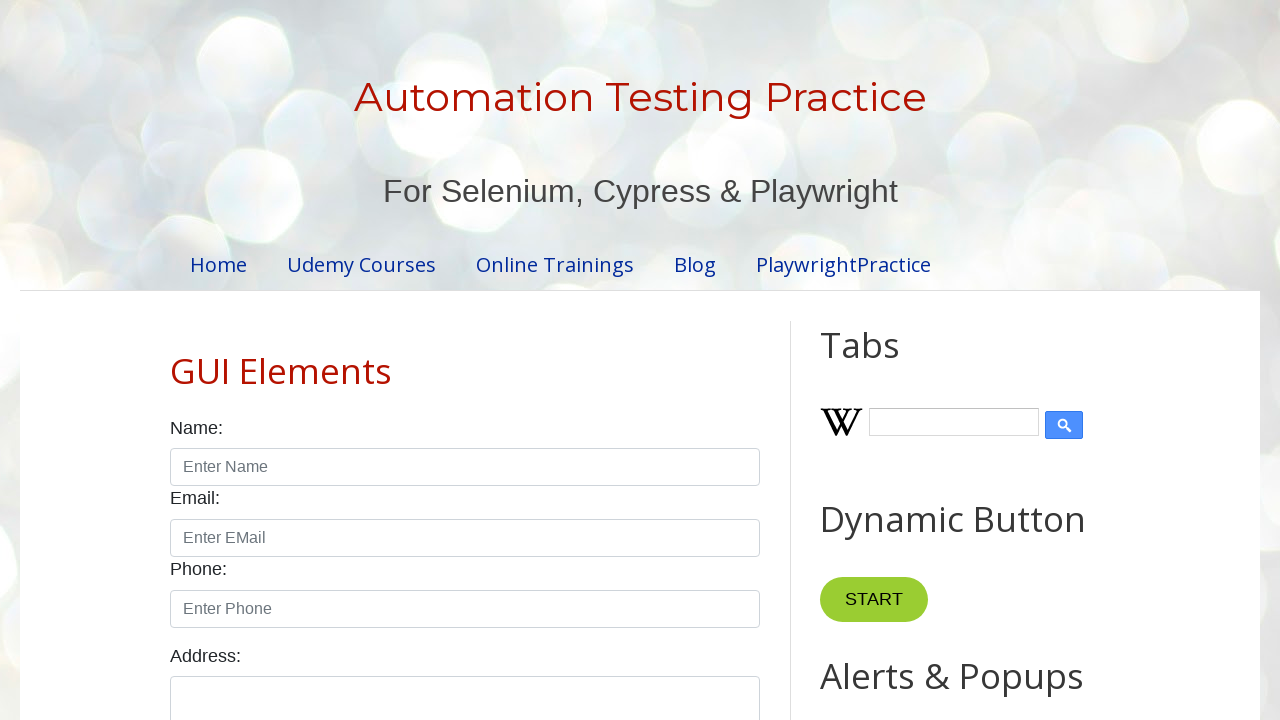

Accepted the alert dialog
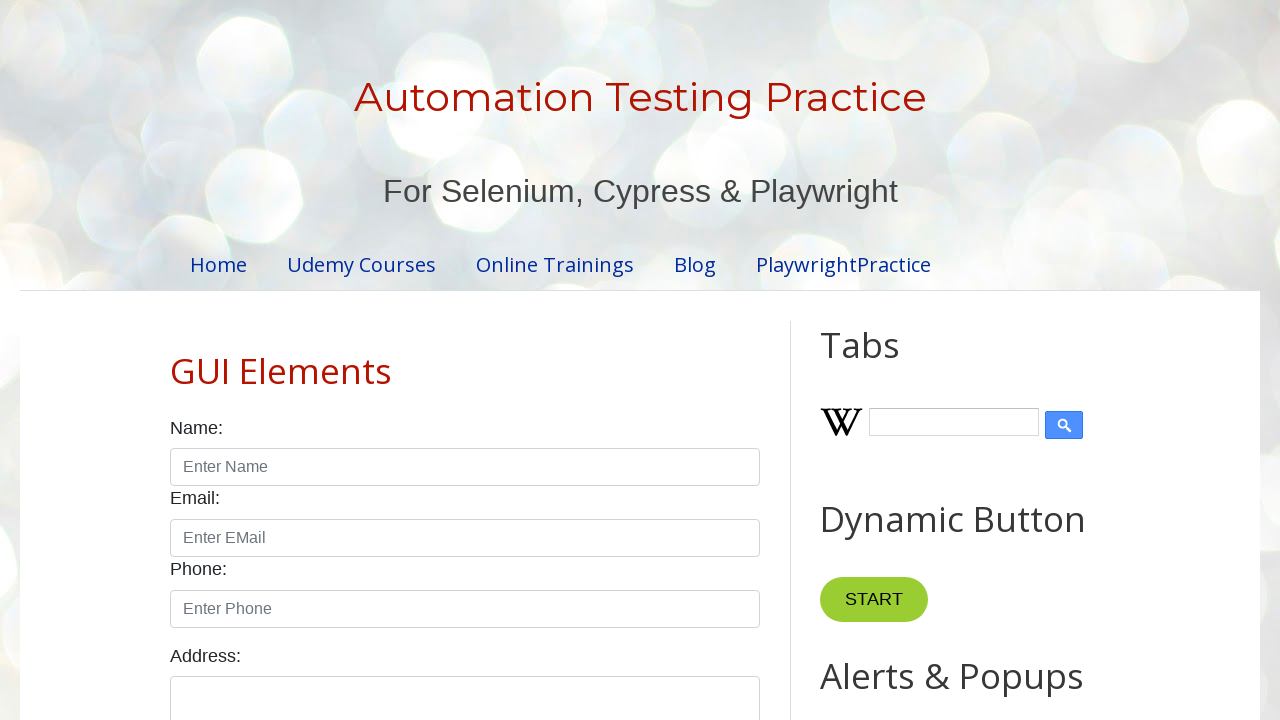

Clicked the alert button to trigger the dialog at (888, 361) on xpath=//button[@id='alertBtn']
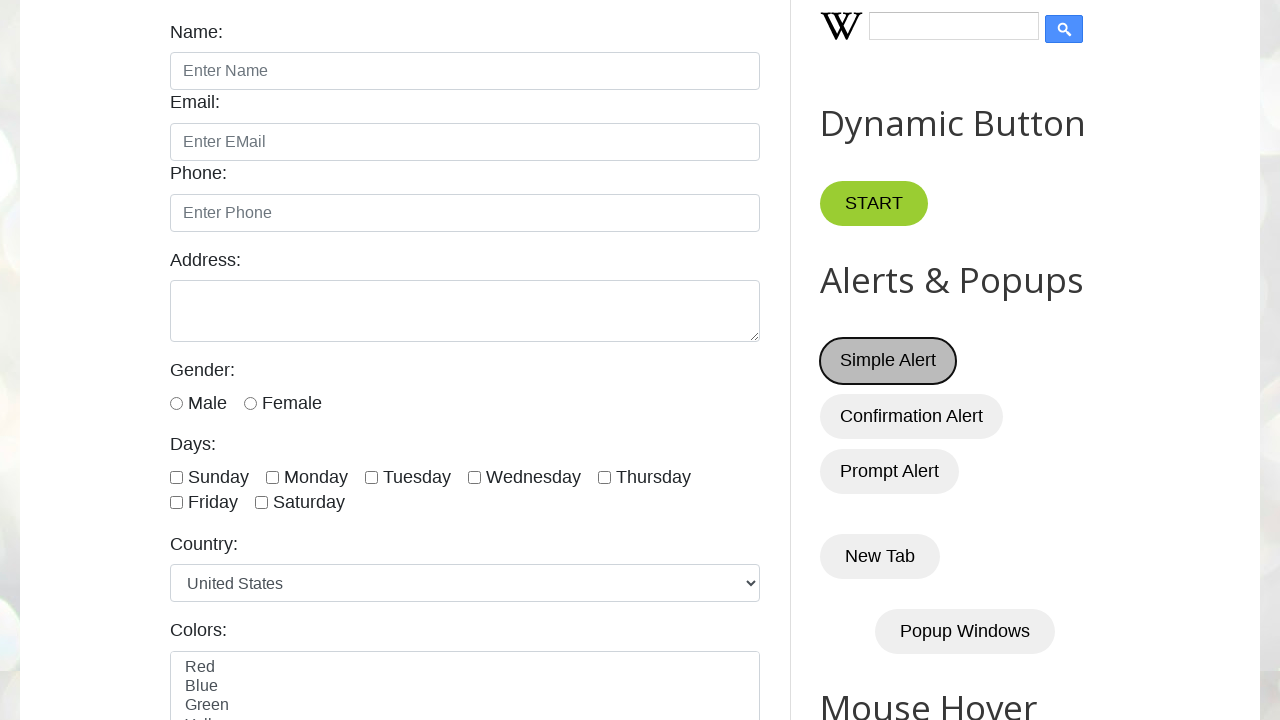

Waited 500ms for dialog to be handled
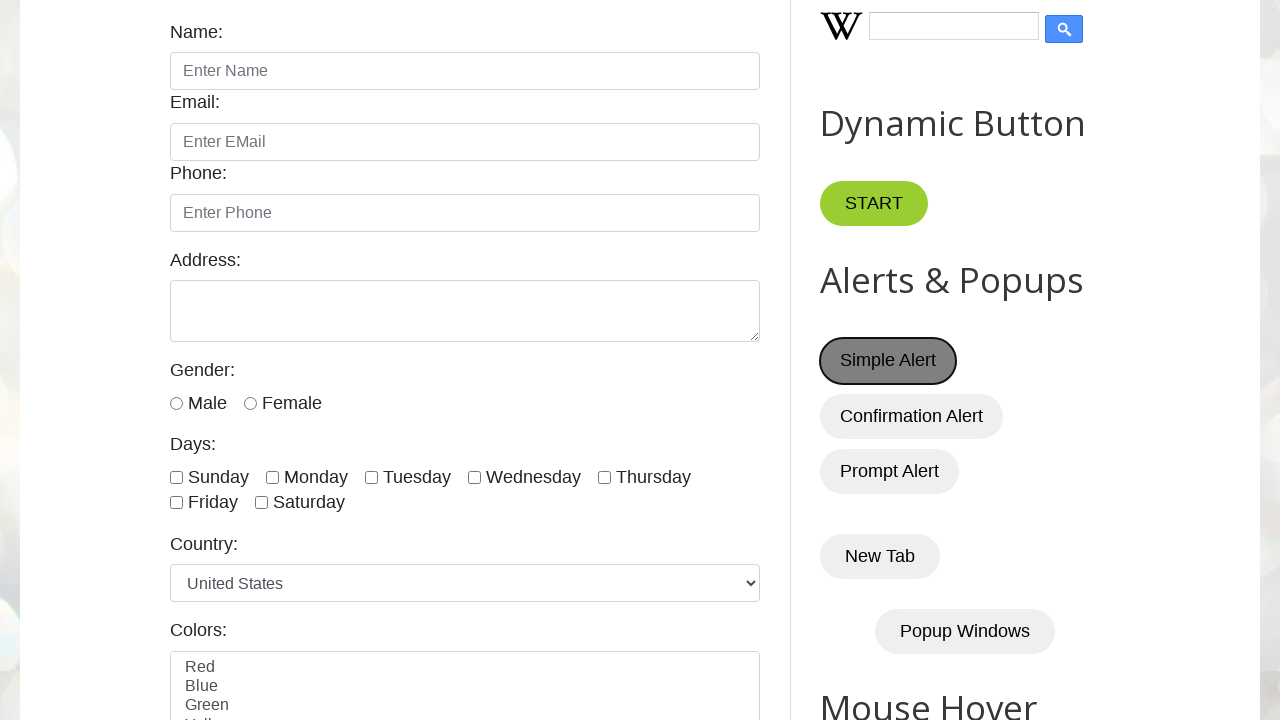

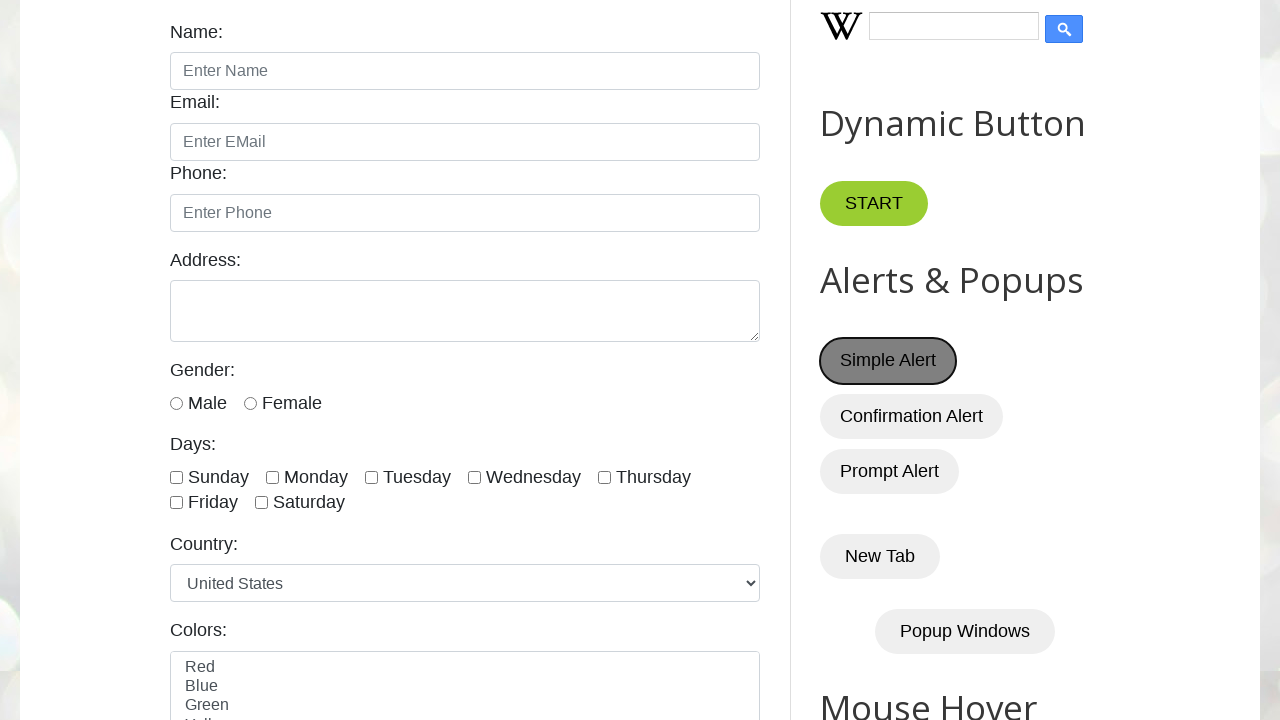